Tests XPath locator strategies by finding elements using sibling and parent axis navigation, then verifies the text content of a promotional link in the header.

Starting URL: https://rahulshettyacademy.com/AutomationPractice/

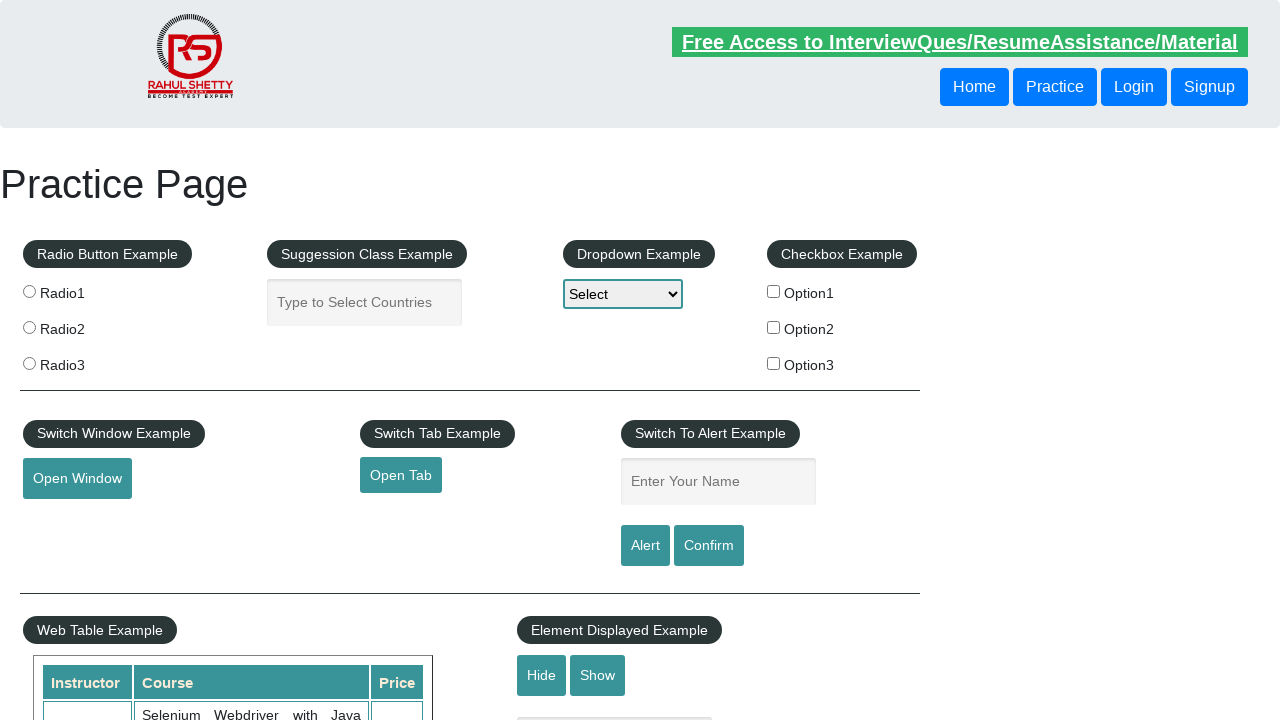

Navigated to AutomationPractice page
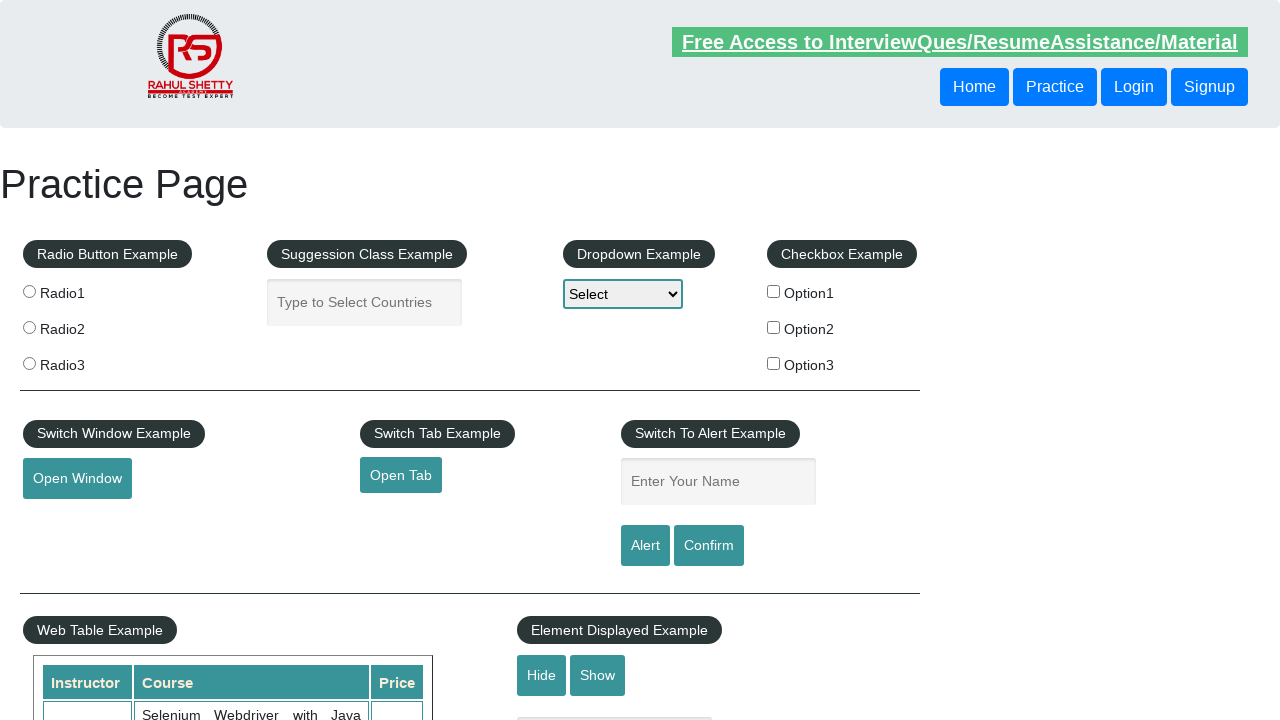

Found button text using following-sibling XPath axis
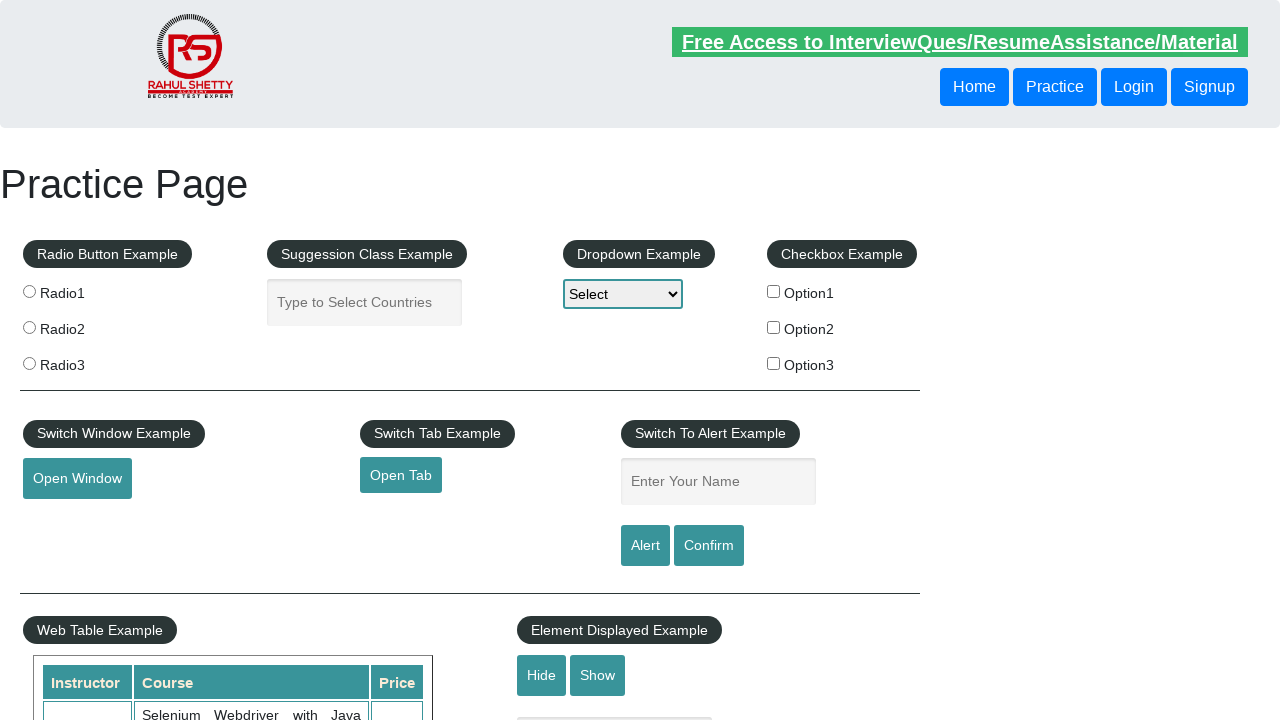

Found promotional link text using parent axis navigation from Signup button
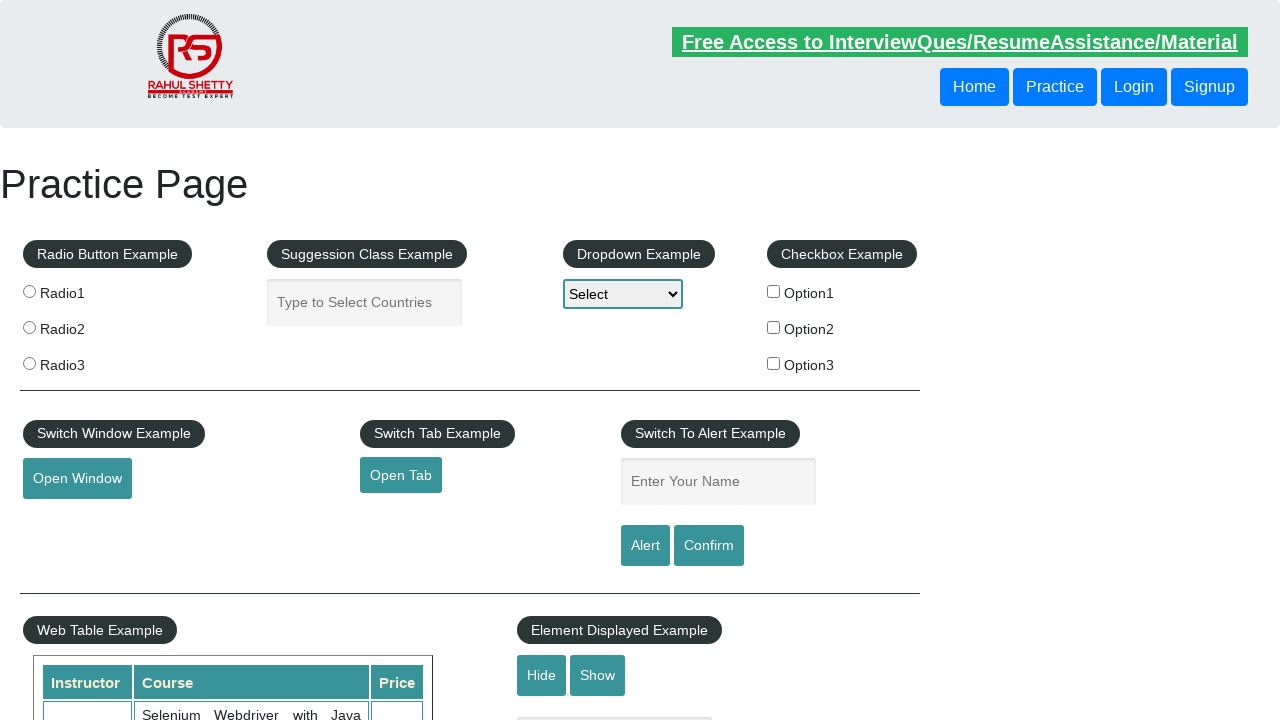

Verified promotional link text matches expected value: 'Free Access to InterviewQues/ResumeAssistance/Material'
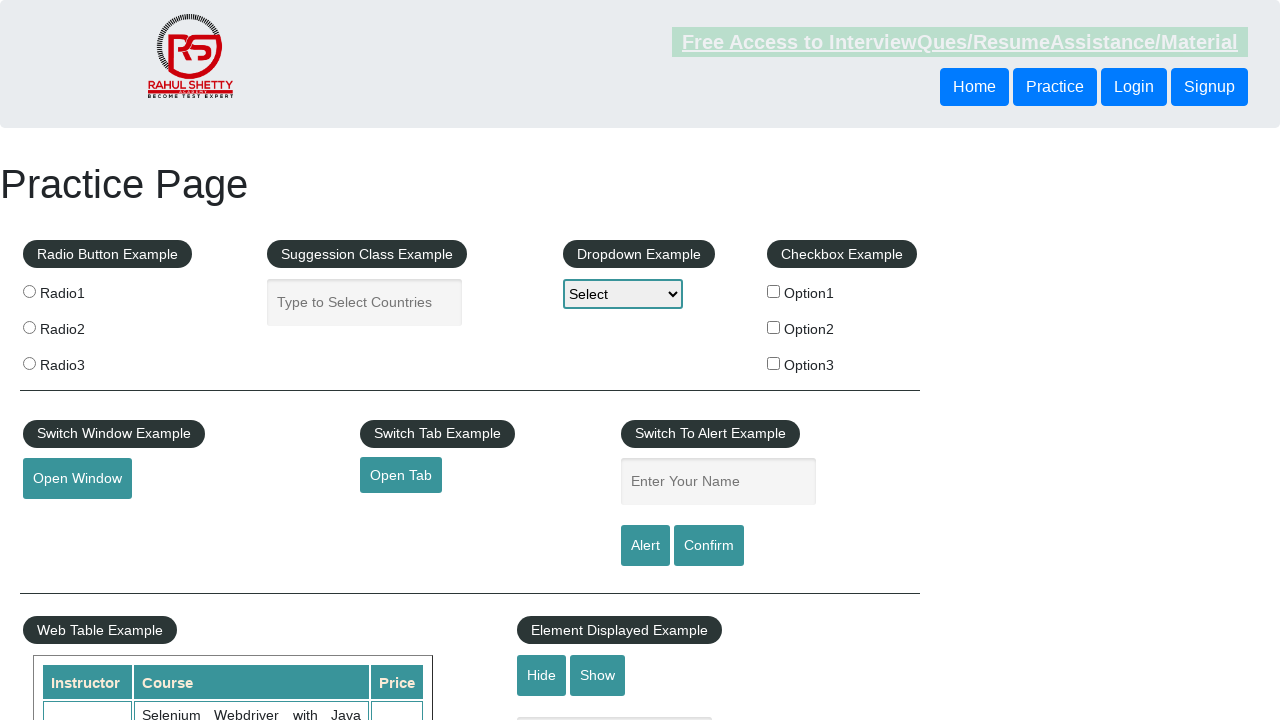

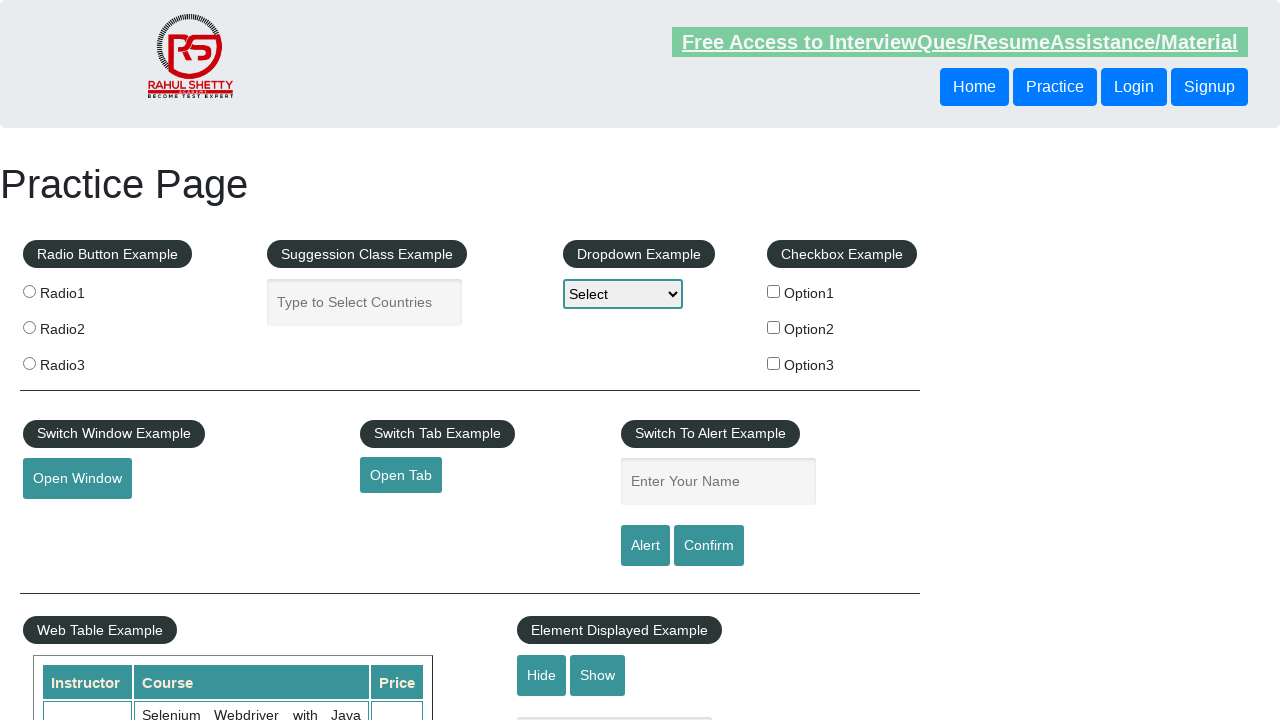